Tests various XPath selector methods on a blog page by filling a form input field

Starting URL: https://omayo.blogspot.com/

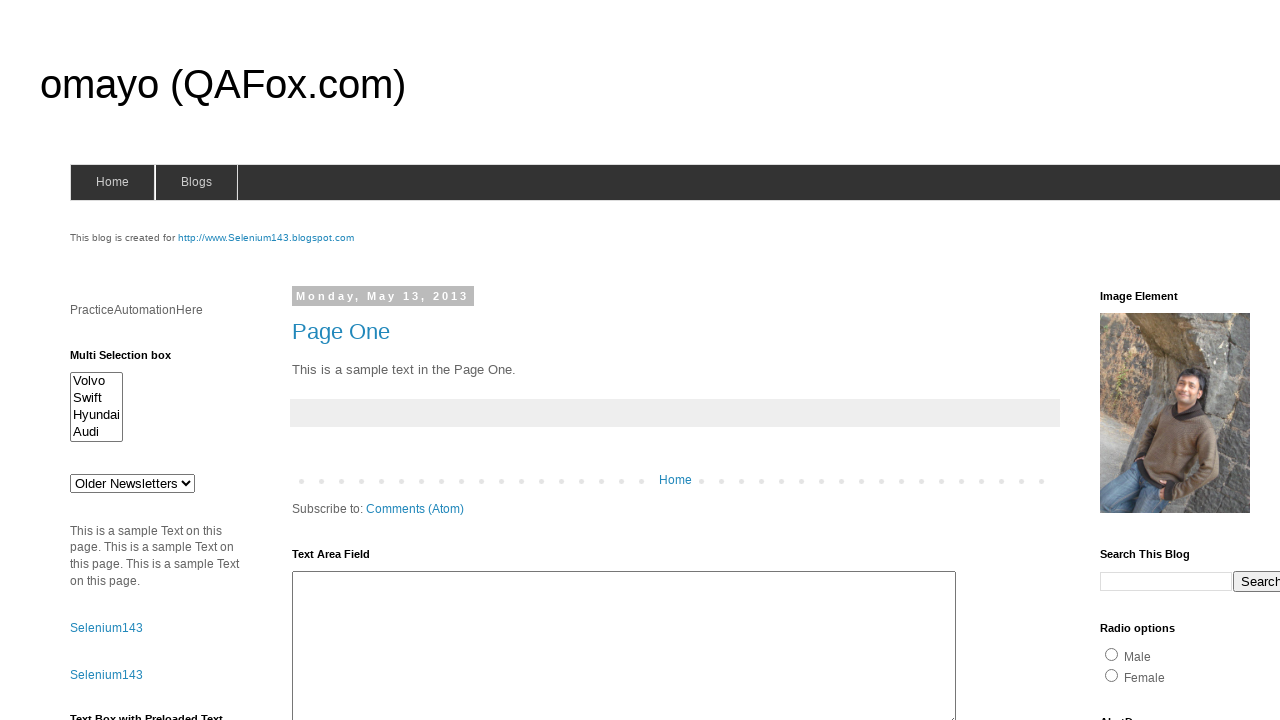

Filled form input field with 'kiran' using XPath selector on //div[@class='widget-content']/form/input
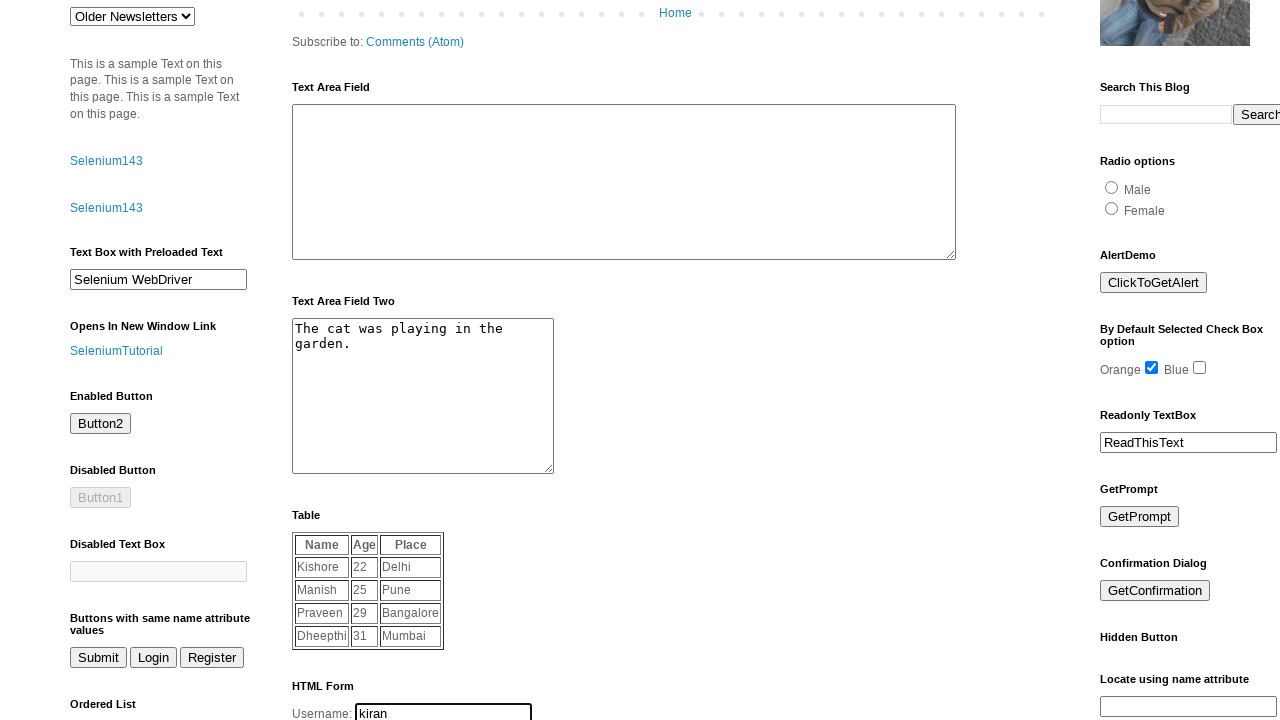

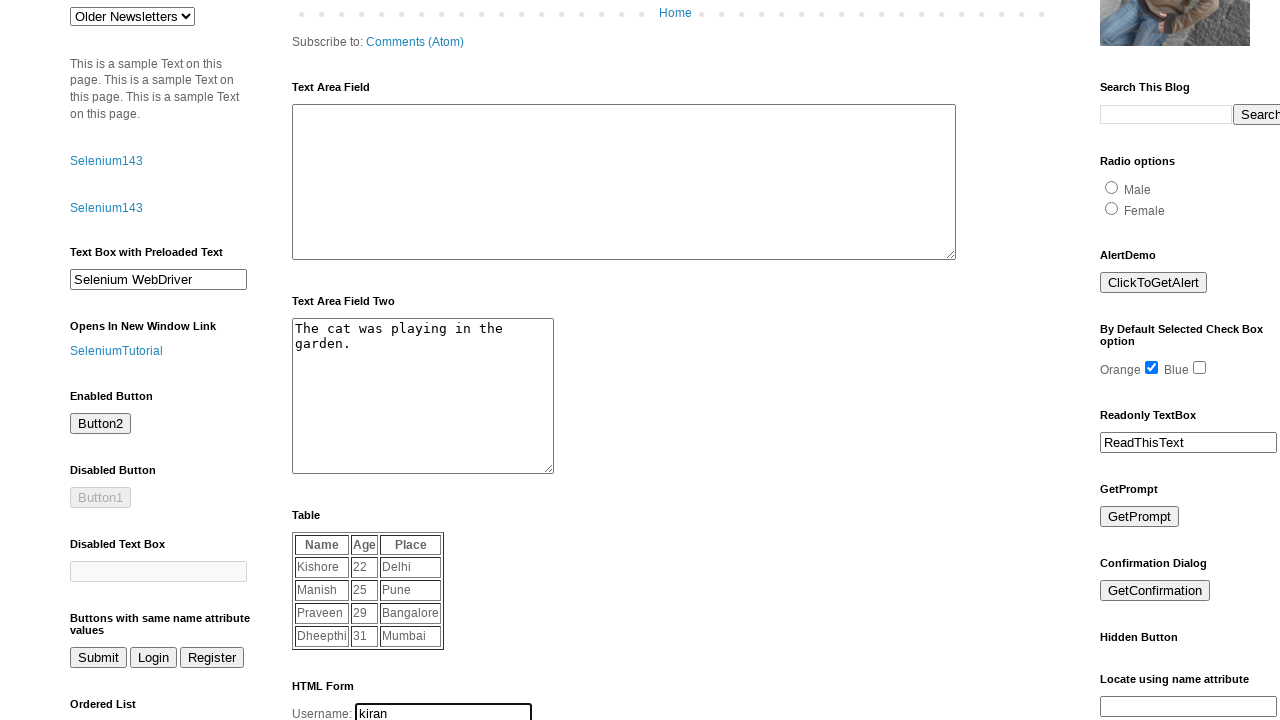